Tests context menu functionality by navigating to the context menu page, right-clicking on a specific element, and interacting with the context menu using keyboard navigation

Starting URL: http://the-internet.herokuapp.com/

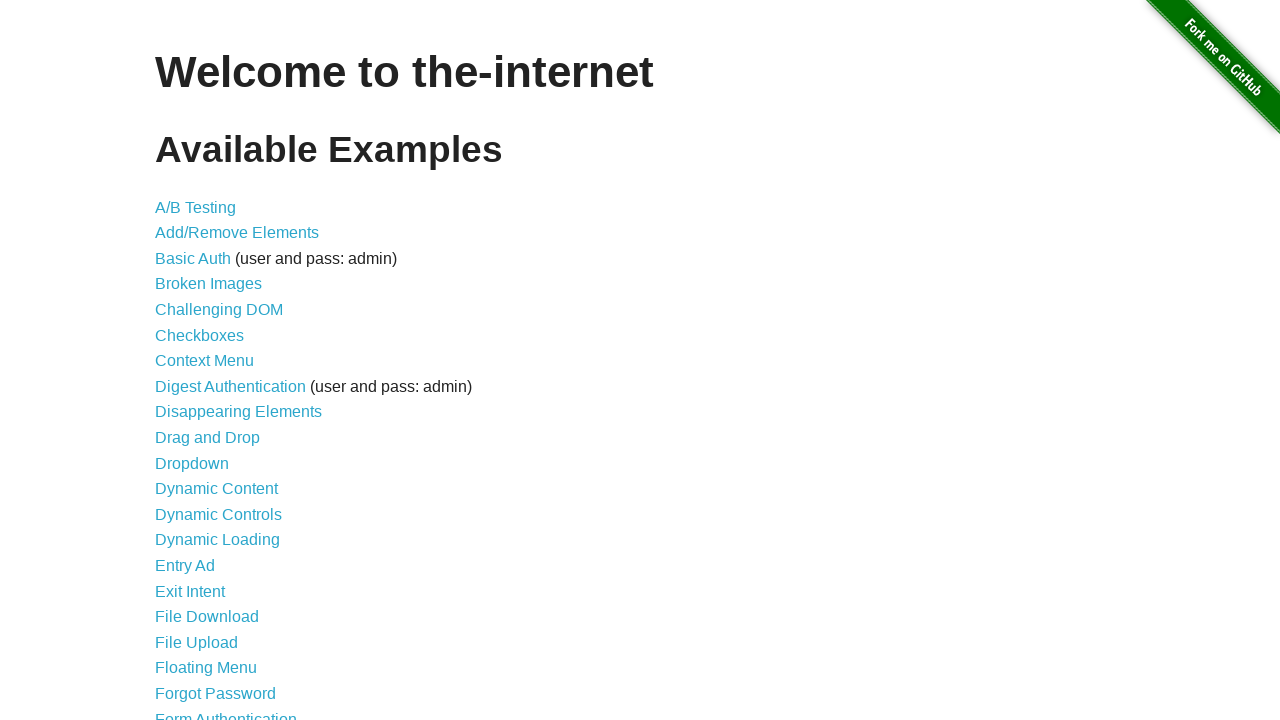

Clicked on Context Menu link at (204, 361) on text=Context Menu
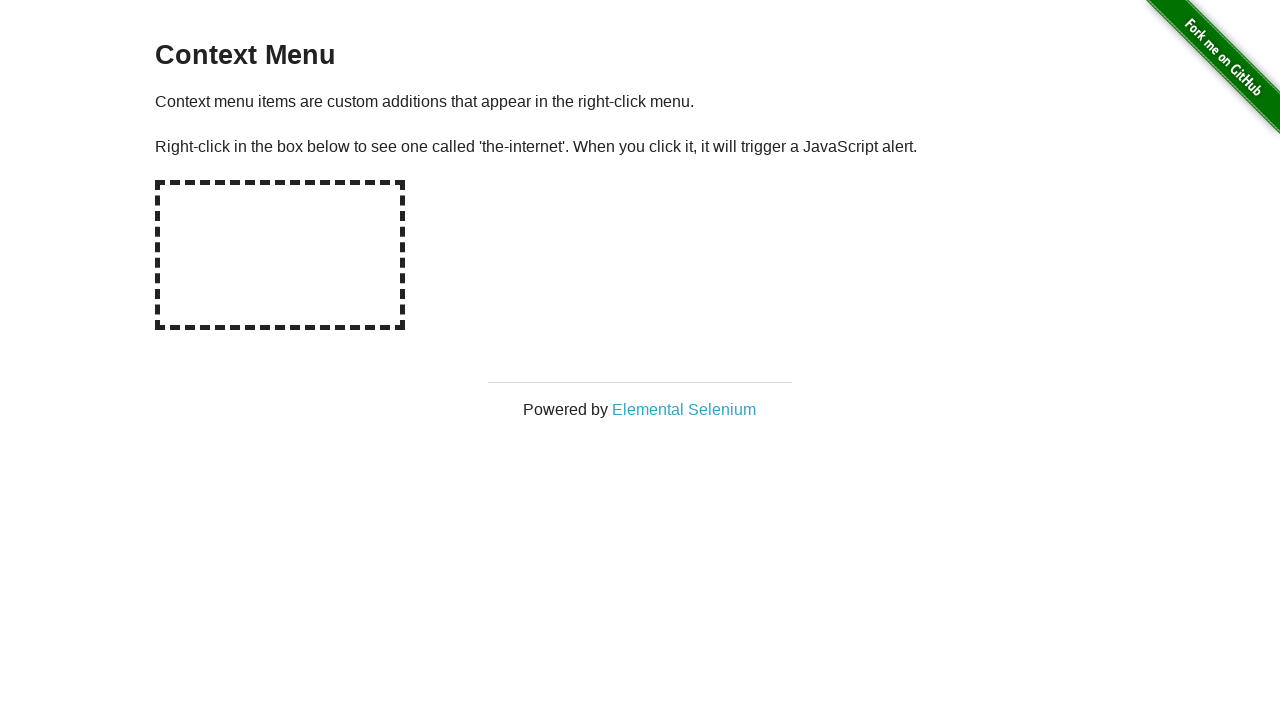

Hot-spot element became visible
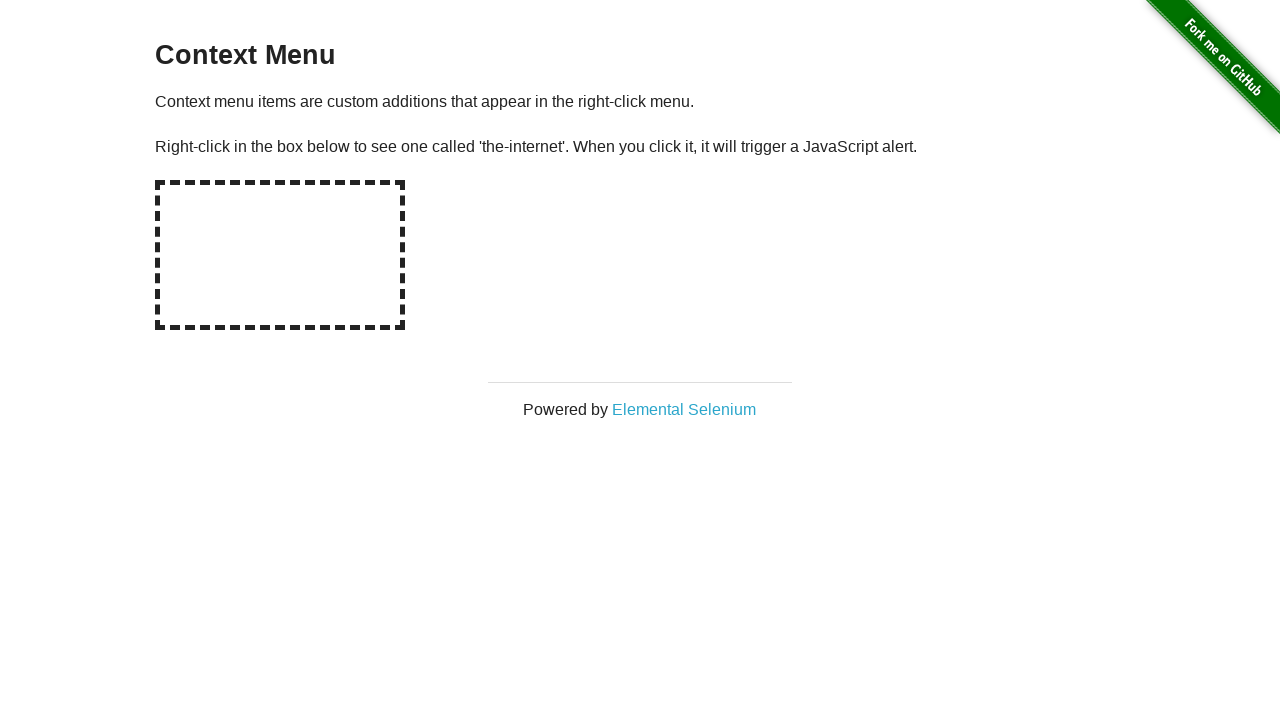

Right-clicked on the hot-spot element to trigger context menu at (280, 255) on #hot-spot
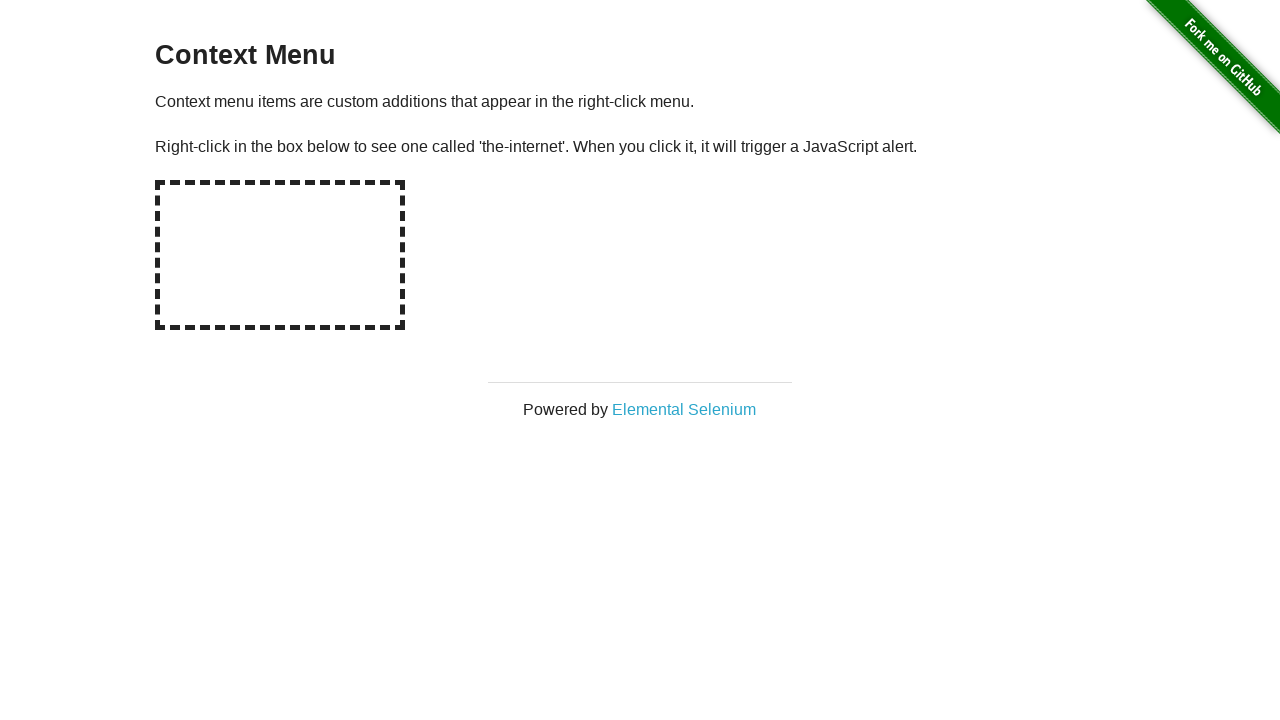

Set up dialog handler to accept context menu alert
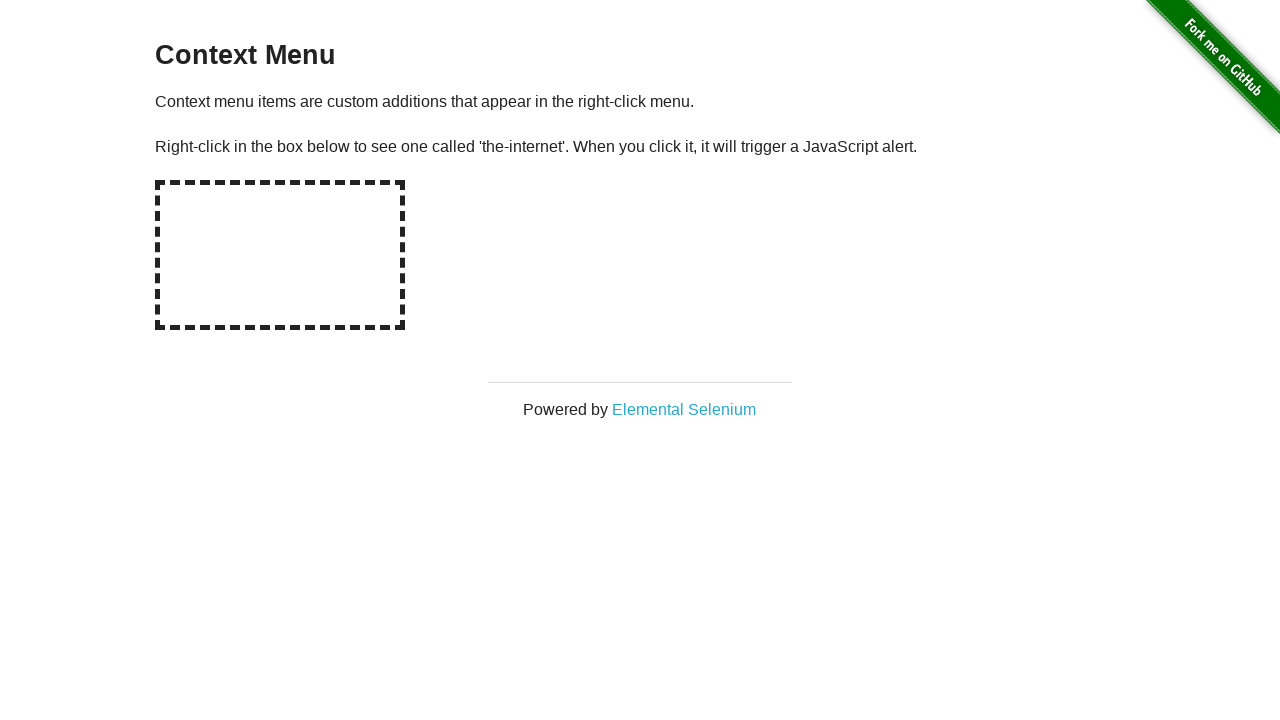

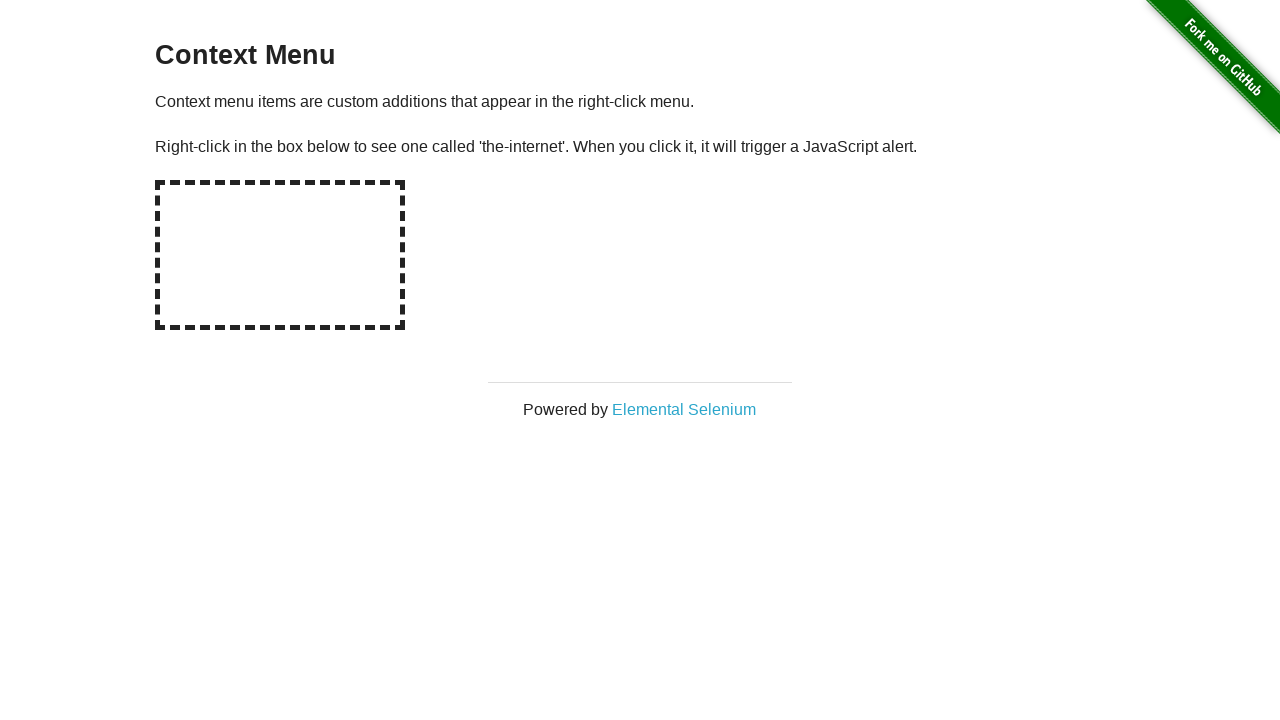